Tests an e-commerce cart functionality by adding multiple items to cart with increased quantities, proceeding to checkout, and applying a promo code

Starting URL: https://rahulshettyacademy.com/seleniumPractise/

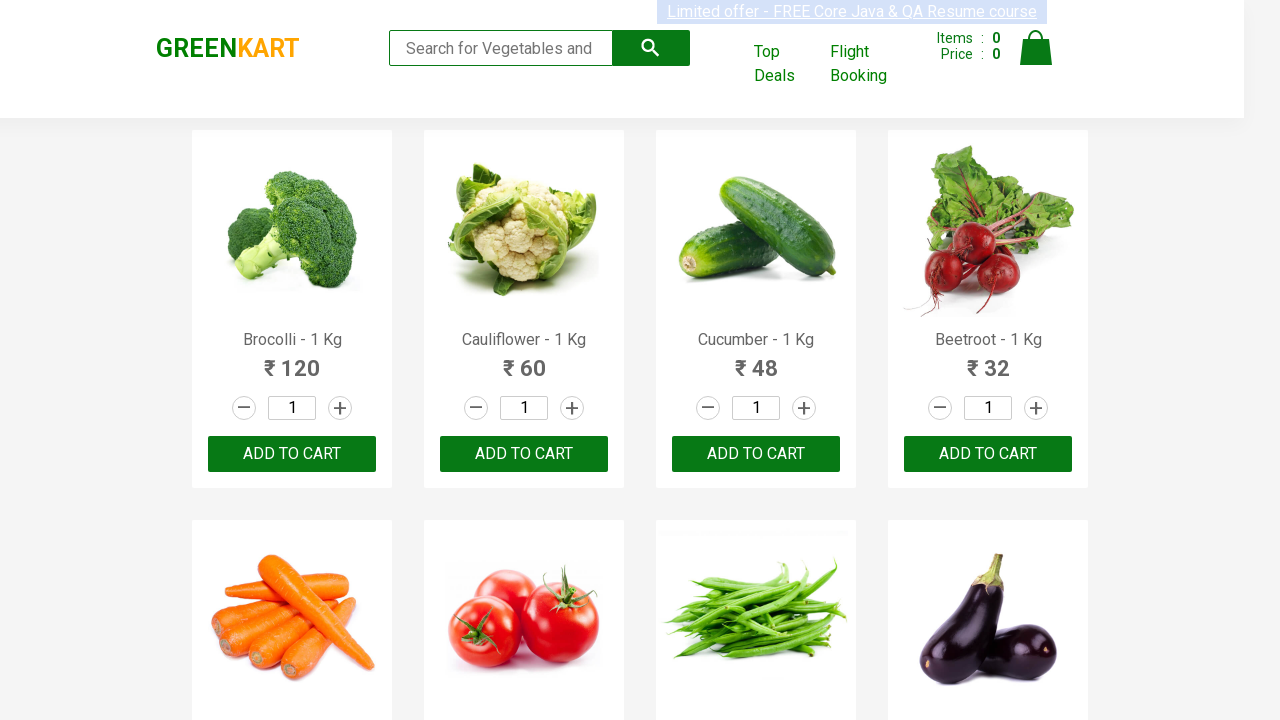

Waited for product names to load
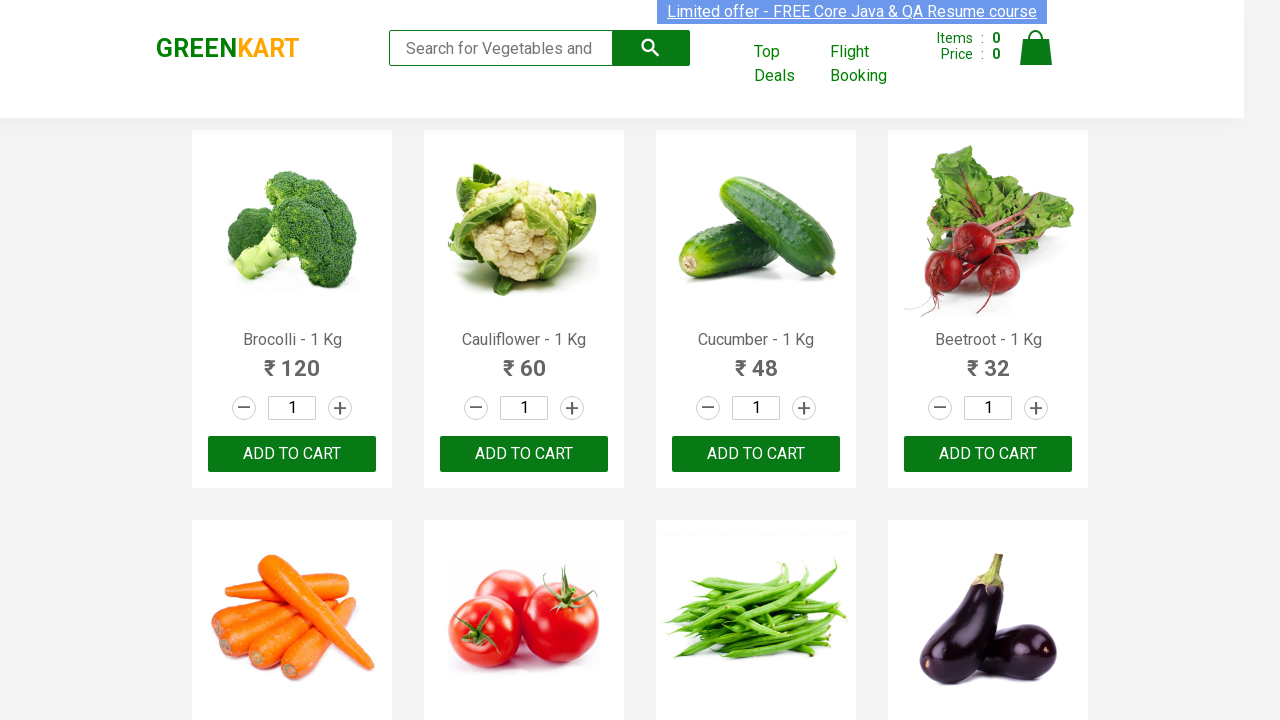

Retrieved all product elements from the page
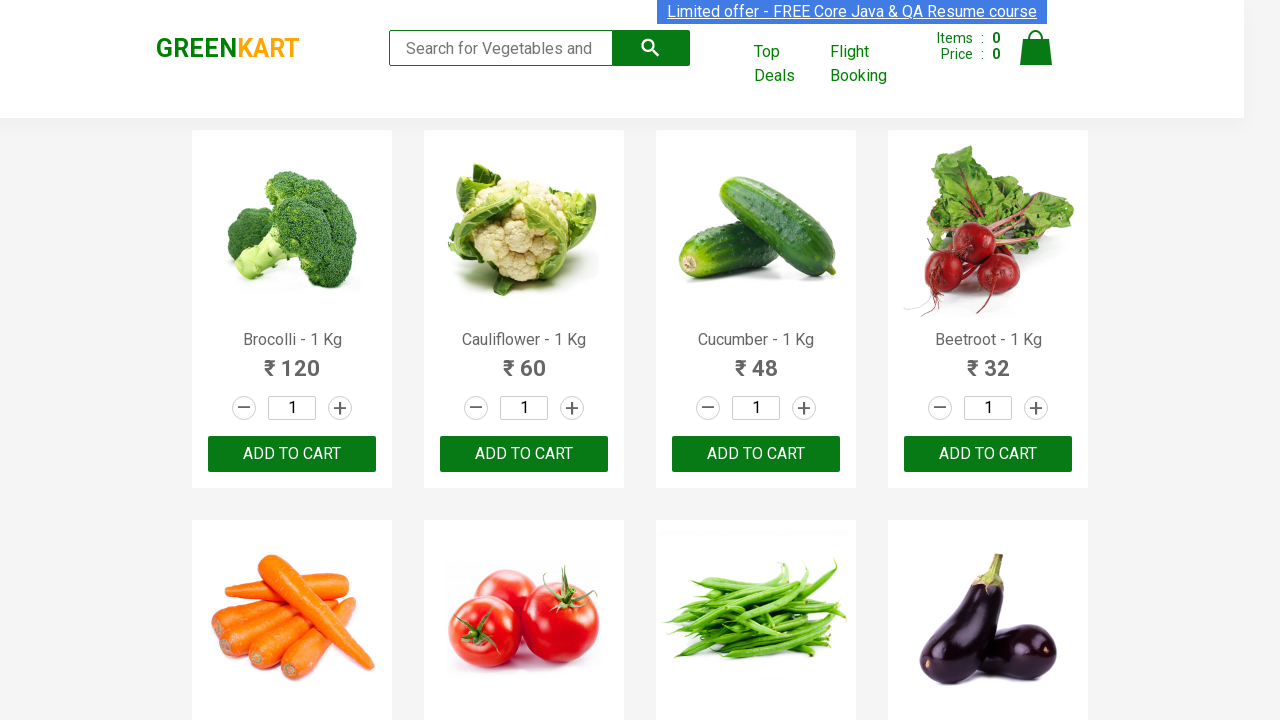

Incremented quantity for 'Brocolli' at (340, 408) on a.increment >> nth=0
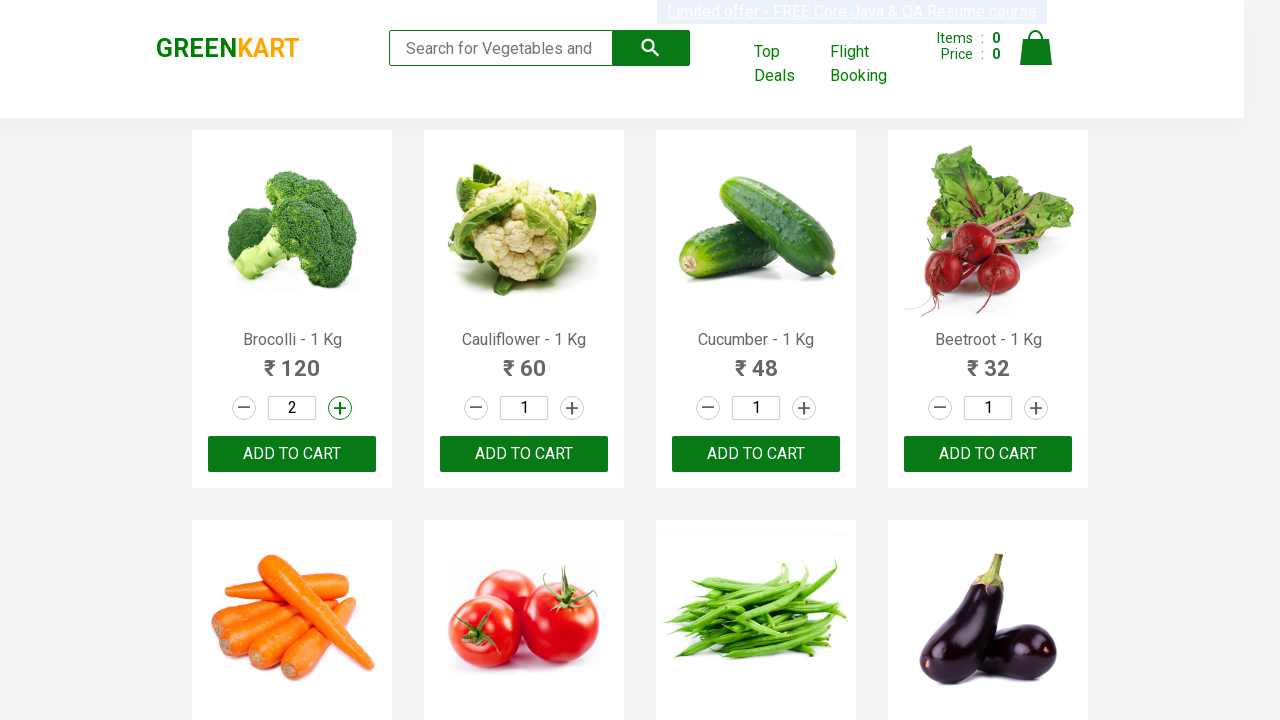

Incremented quantity for 'Brocolli' at (340, 408) on a.increment >> nth=0
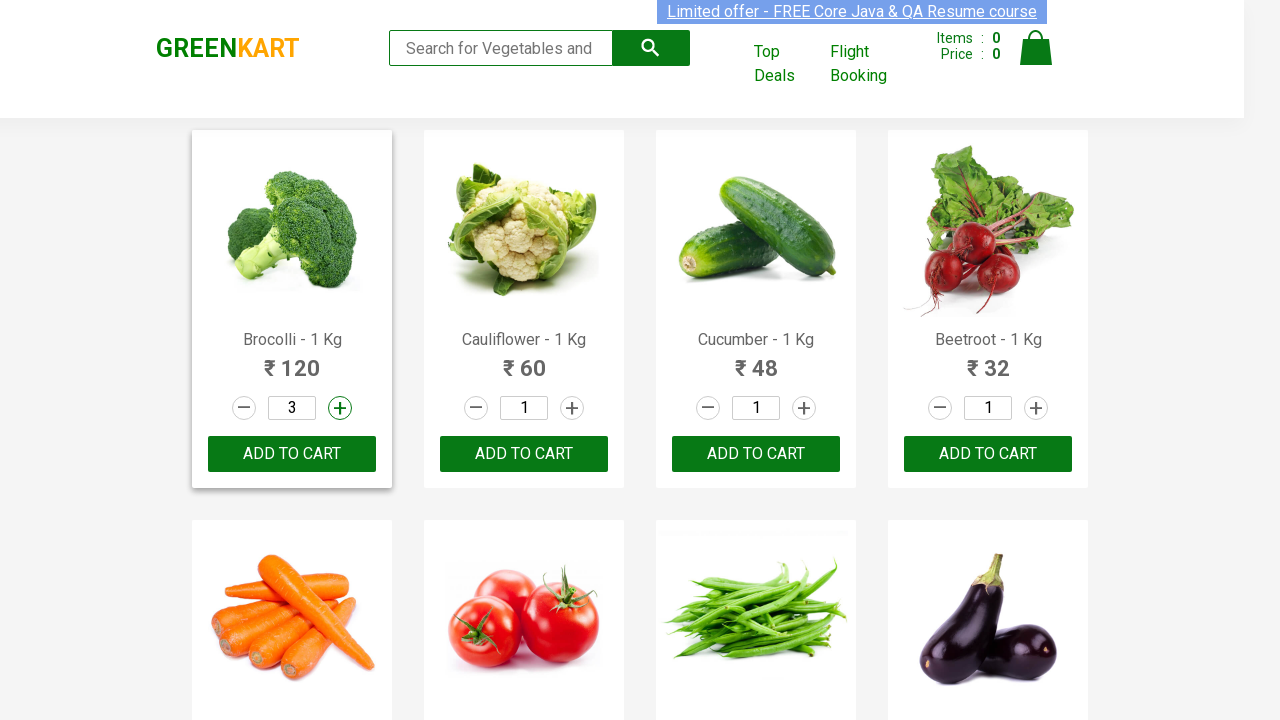

Incremented quantity for 'Brocolli' at (340, 408) on a.increment >> nth=0
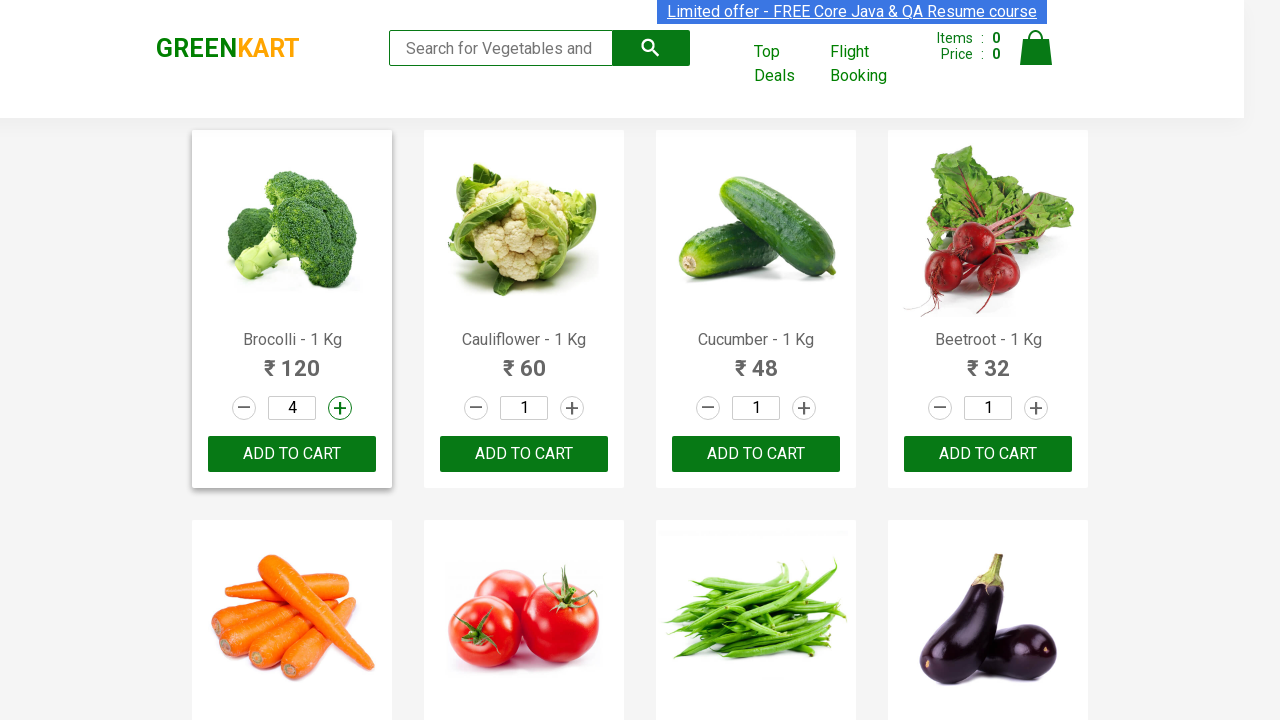

Added 'Brocolli' to cart at (292, 454) on xpath=//div[@class='product-action']/button >> nth=0
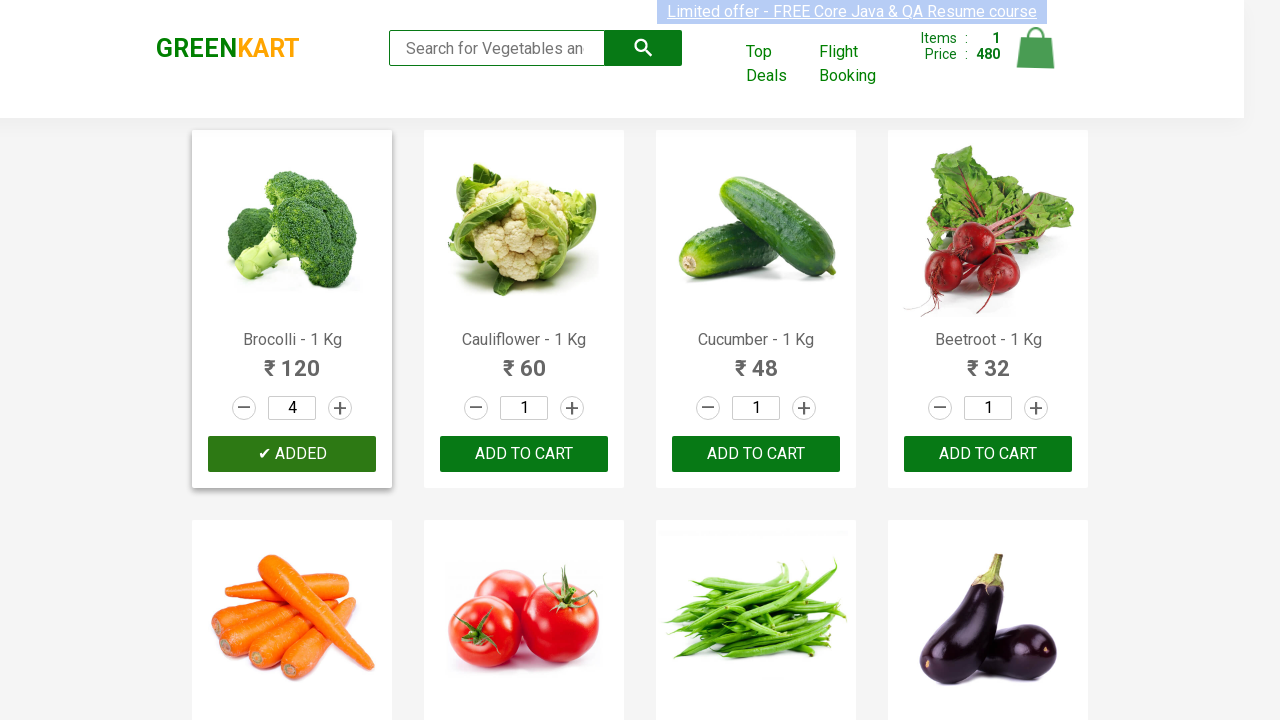

Incremented quantity for 'Cucumber' at (804, 408) on a.increment >> nth=2
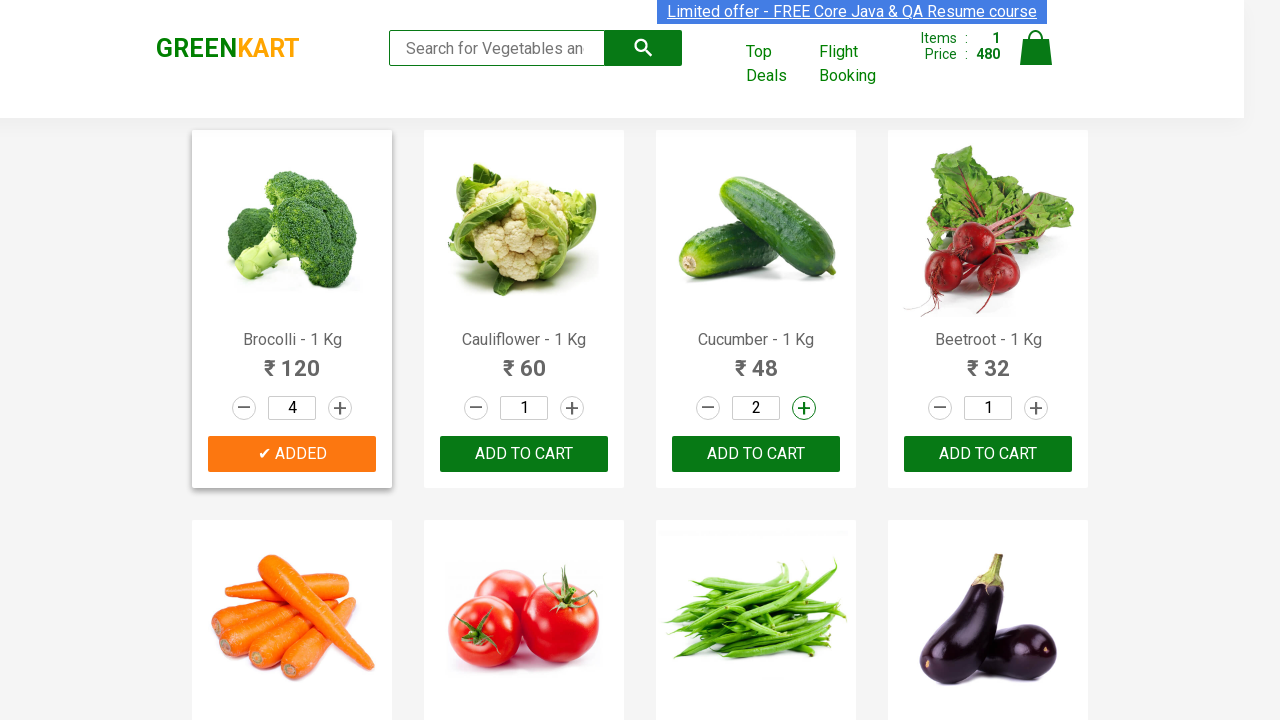

Incremented quantity for 'Cucumber' at (804, 408) on a.increment >> nth=2
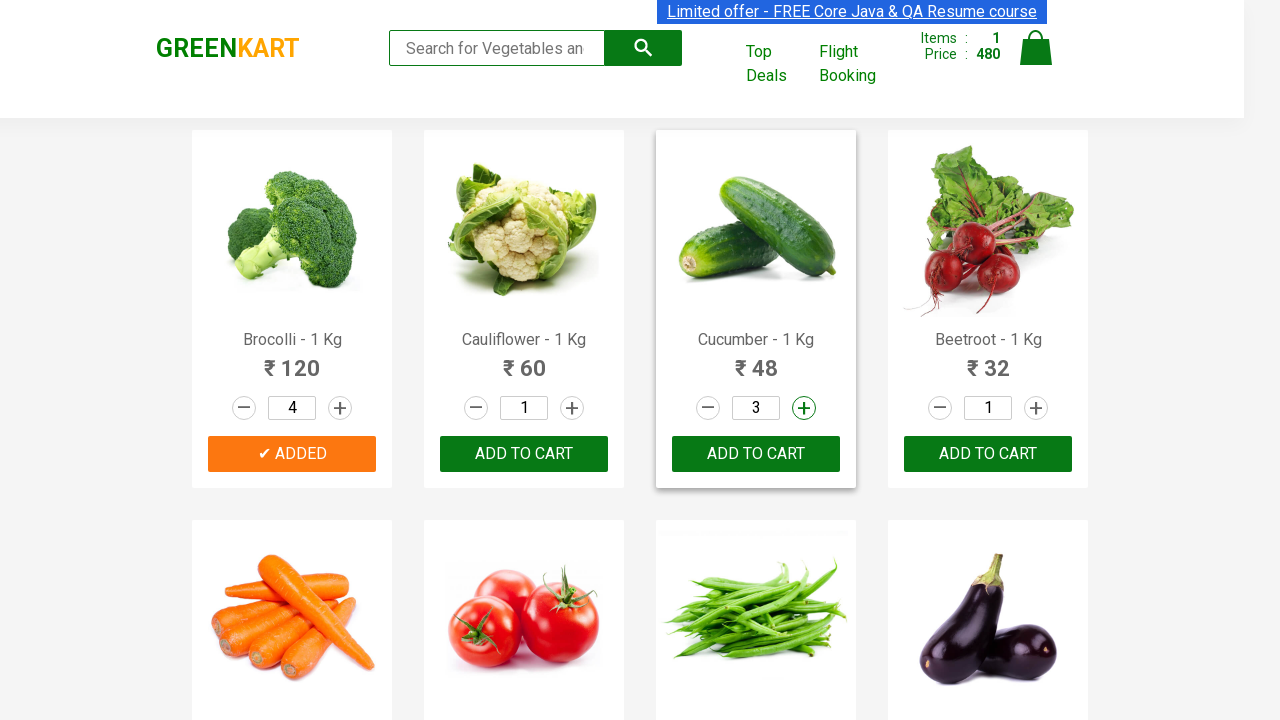

Incremented quantity for 'Cucumber' at (804, 408) on a.increment >> nth=2
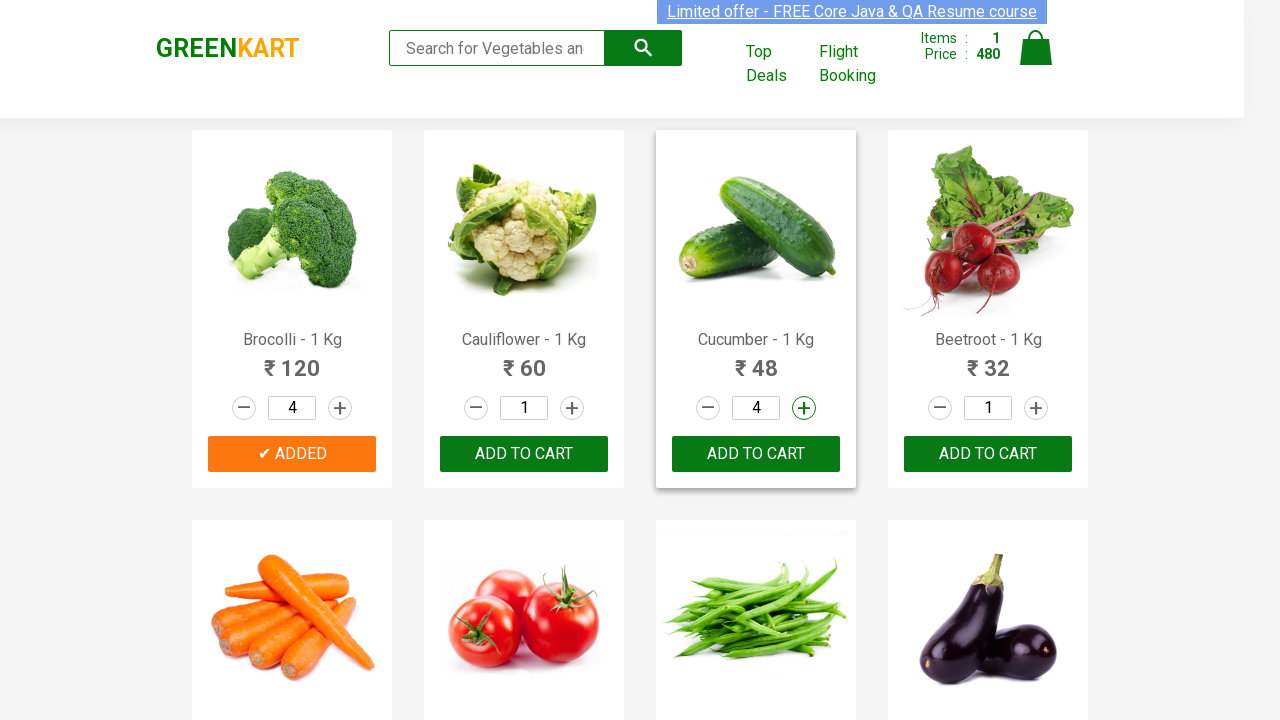

Added 'Cucumber' to cart at (756, 454) on xpath=//div[@class='product-action']/button >> nth=2
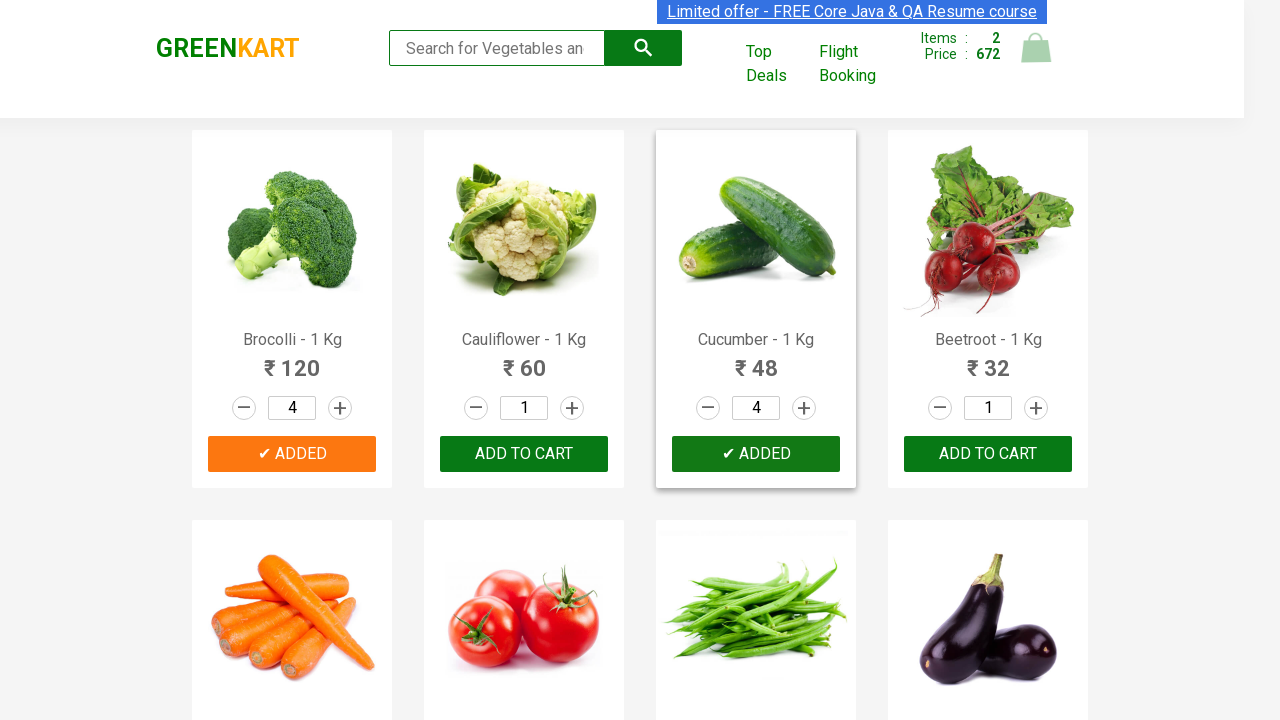

Clicked cart icon to view cart at (1036, 48) on img[alt='Cart']
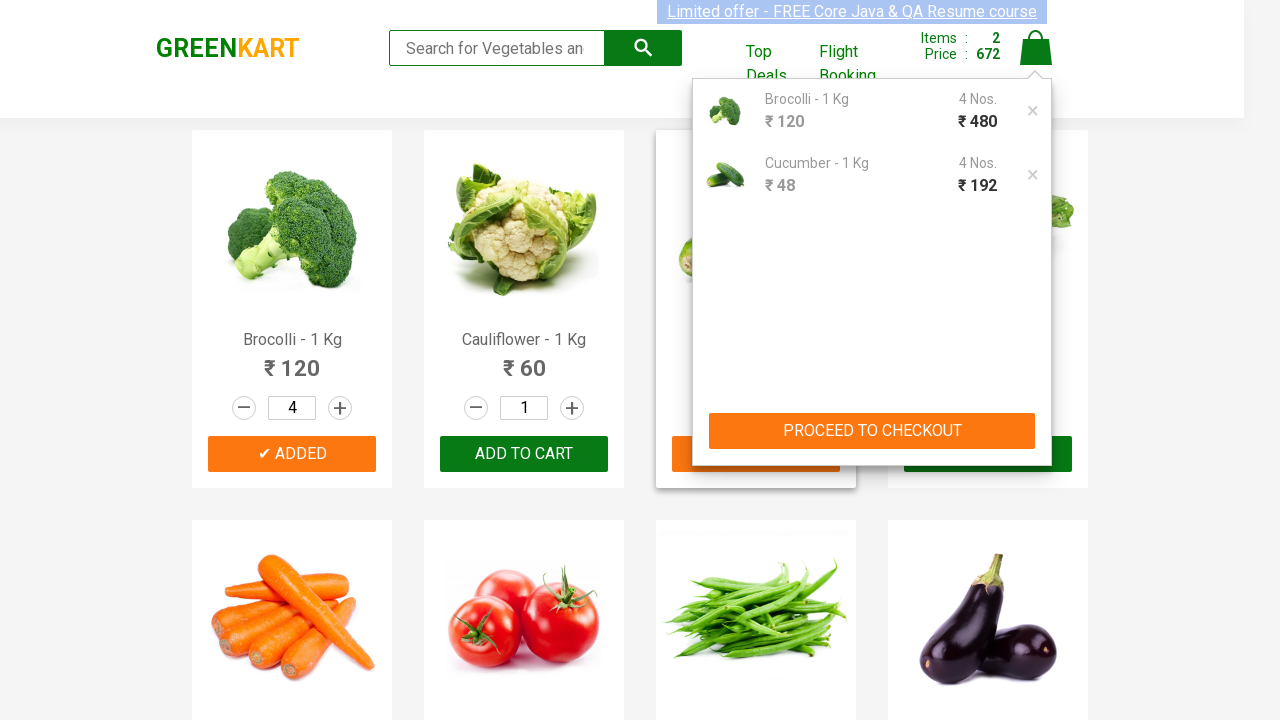

Clicked proceed to checkout button at (872, 431) on xpath=//button[text()='PROCEED TO CHECKOUT']
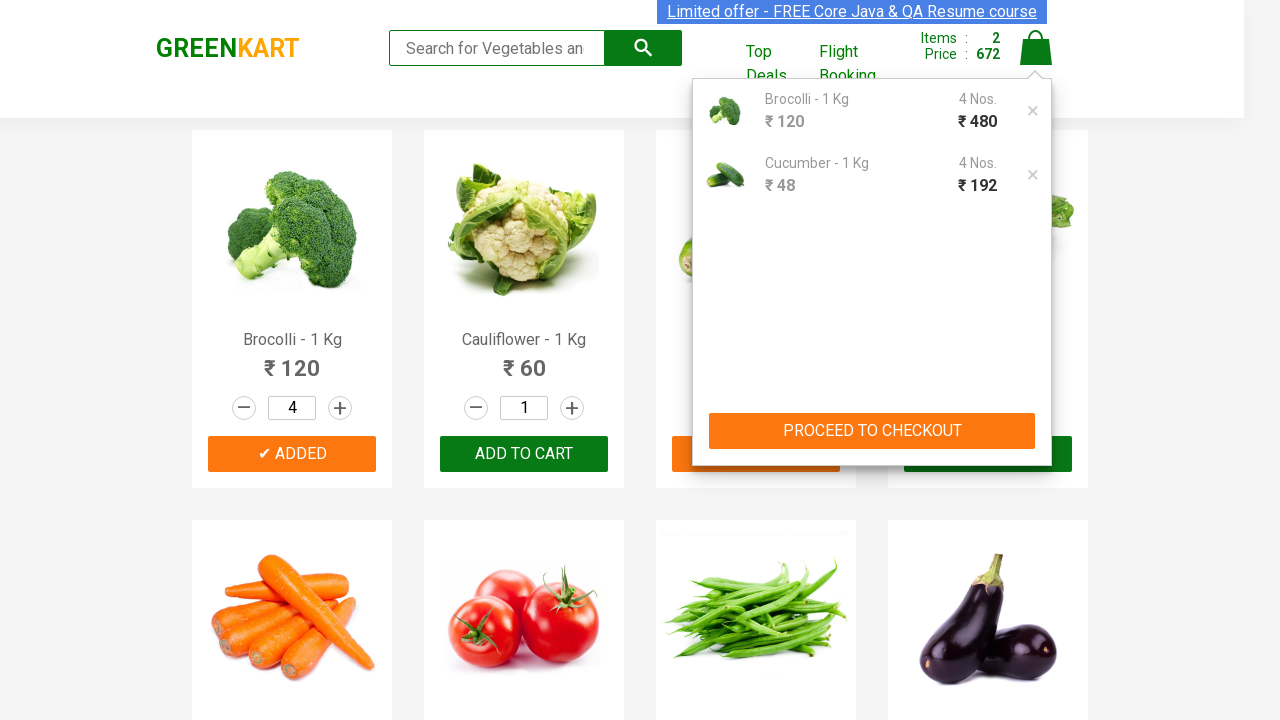

Filled promo code field with 'rahulshettyacademy' on .promoCode
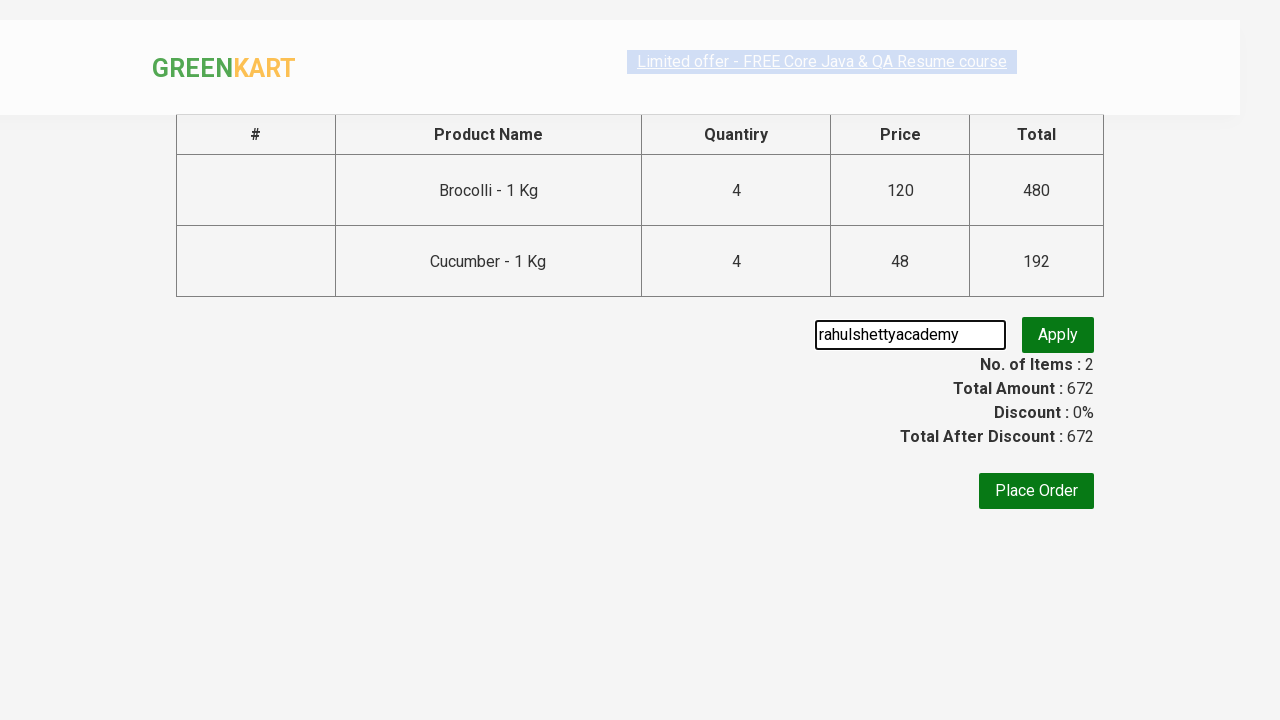

Clicked apply promo code button at (1058, 335) on .promoWrapper>button
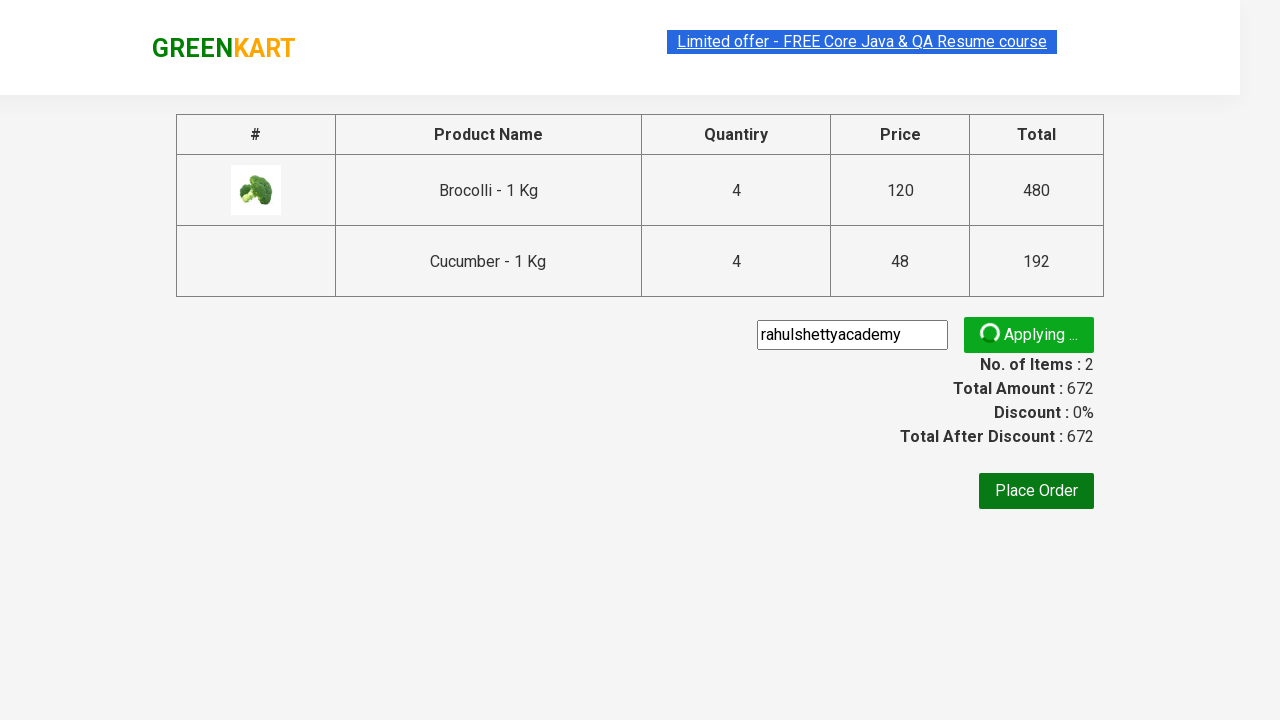

Promo code applied successfully and promo info displayed
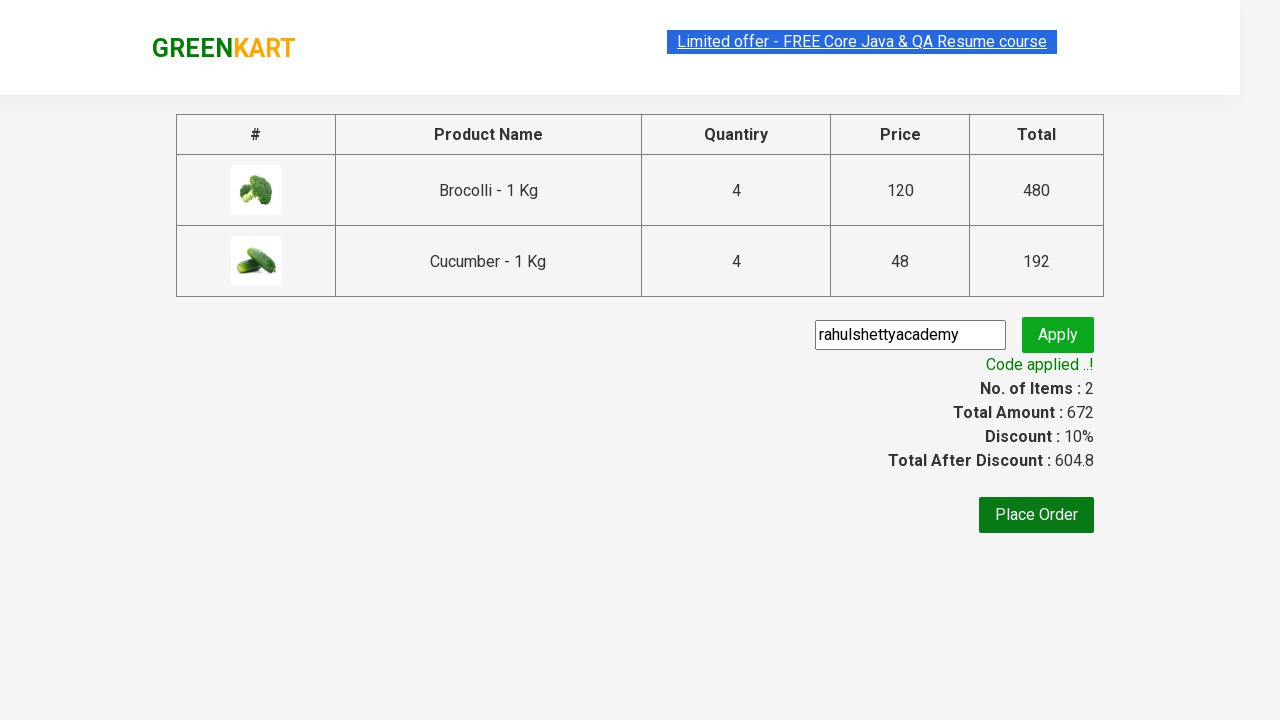

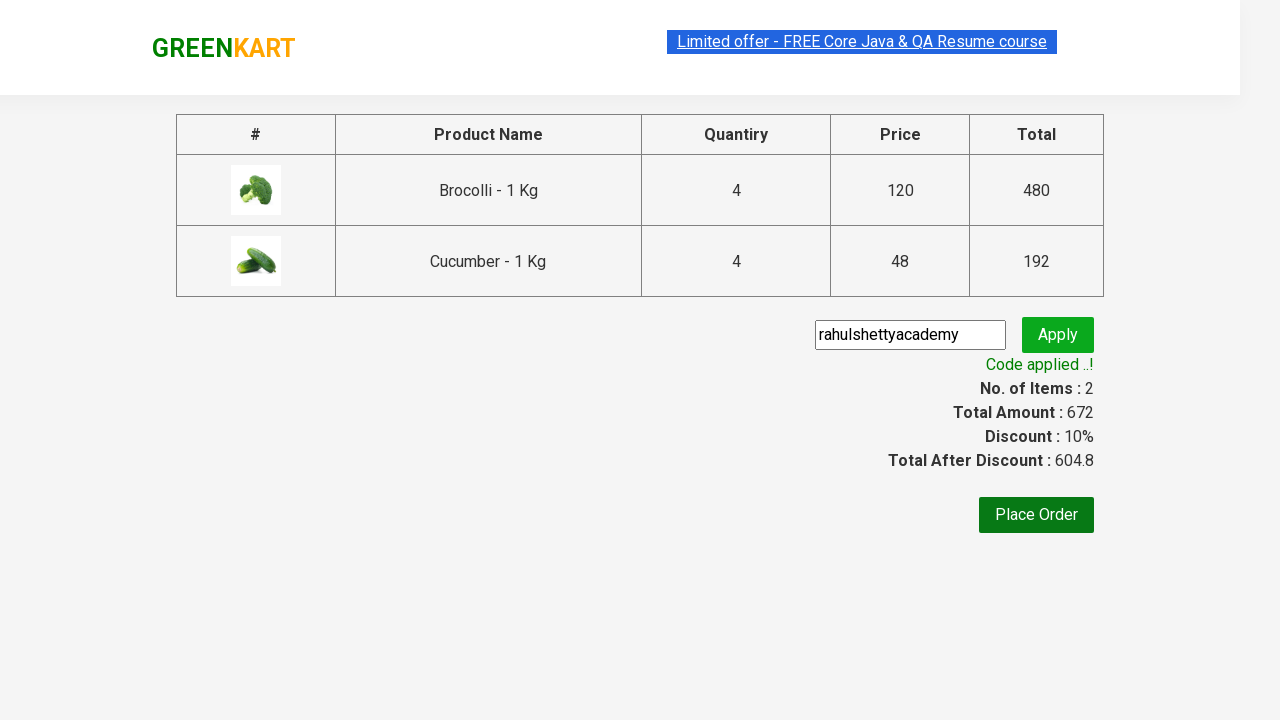